Tests drag functionality on jQuery UI demo page by dragging an element to a new position

Starting URL: https://jqueryui.com/draggable/

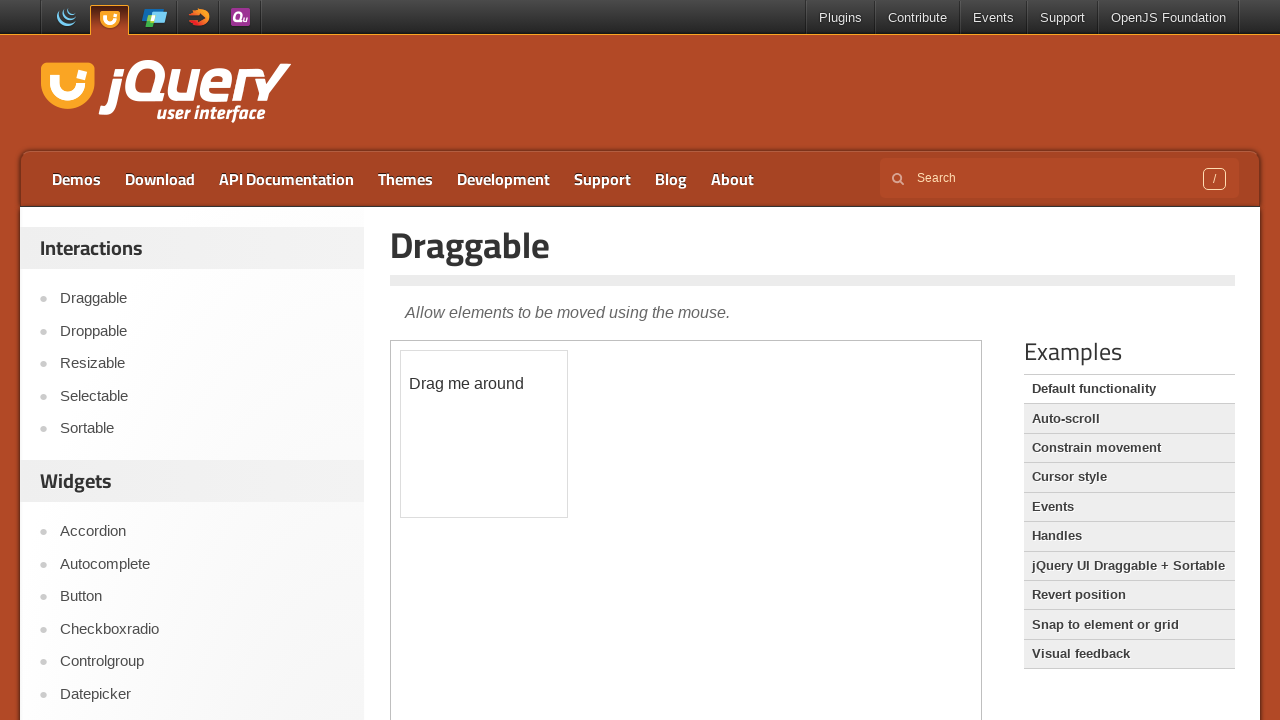

Located iframe containing draggable demo
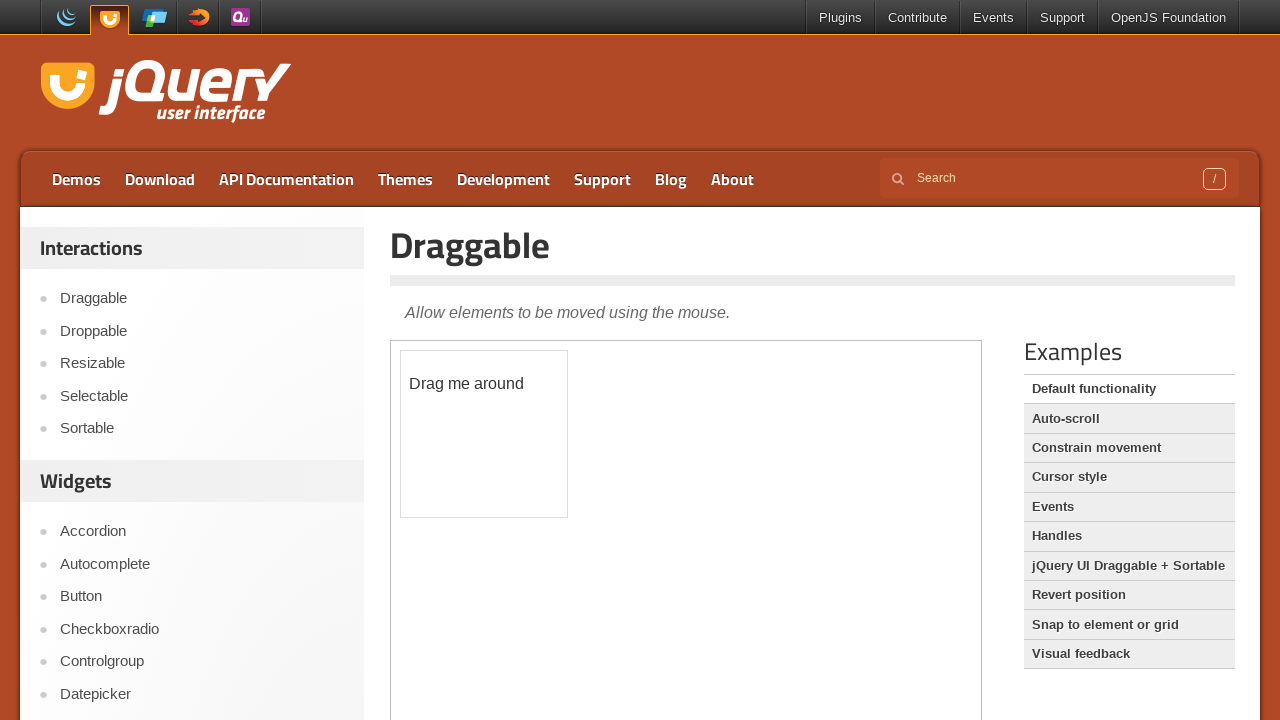

Located draggable element within iframe
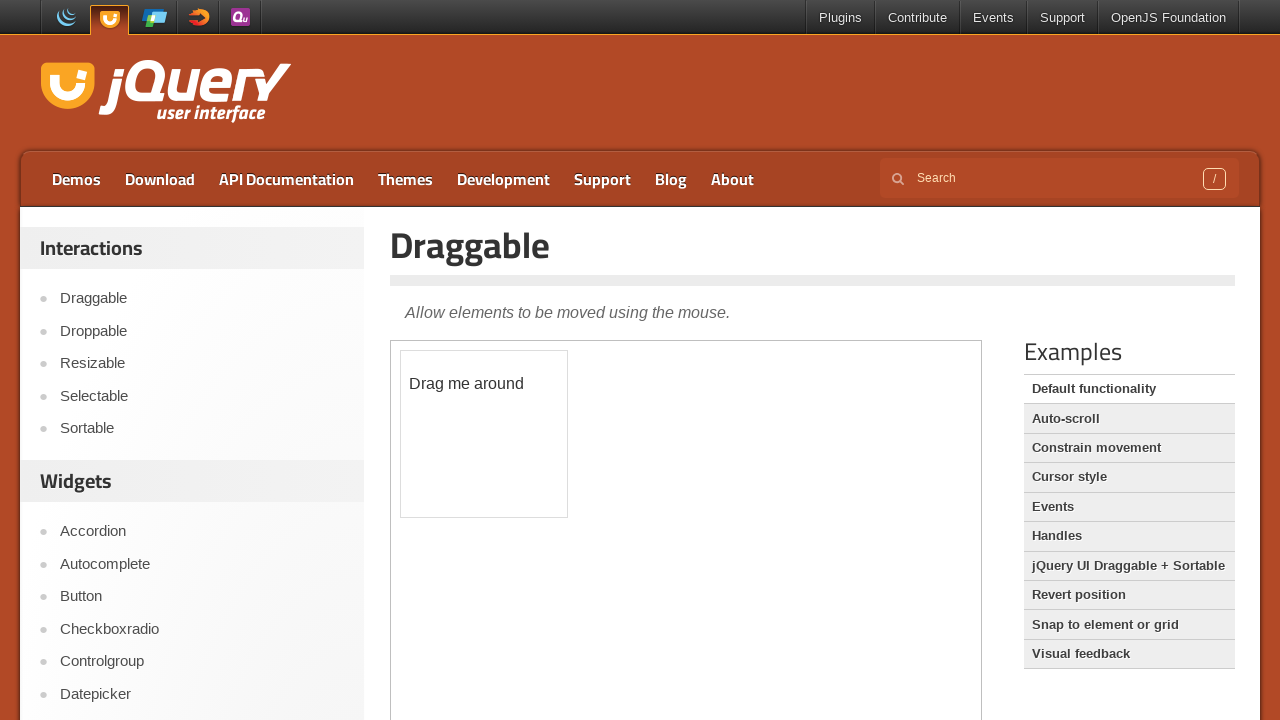

Dragged element 50px right and 20px down to new position at (451, 371)
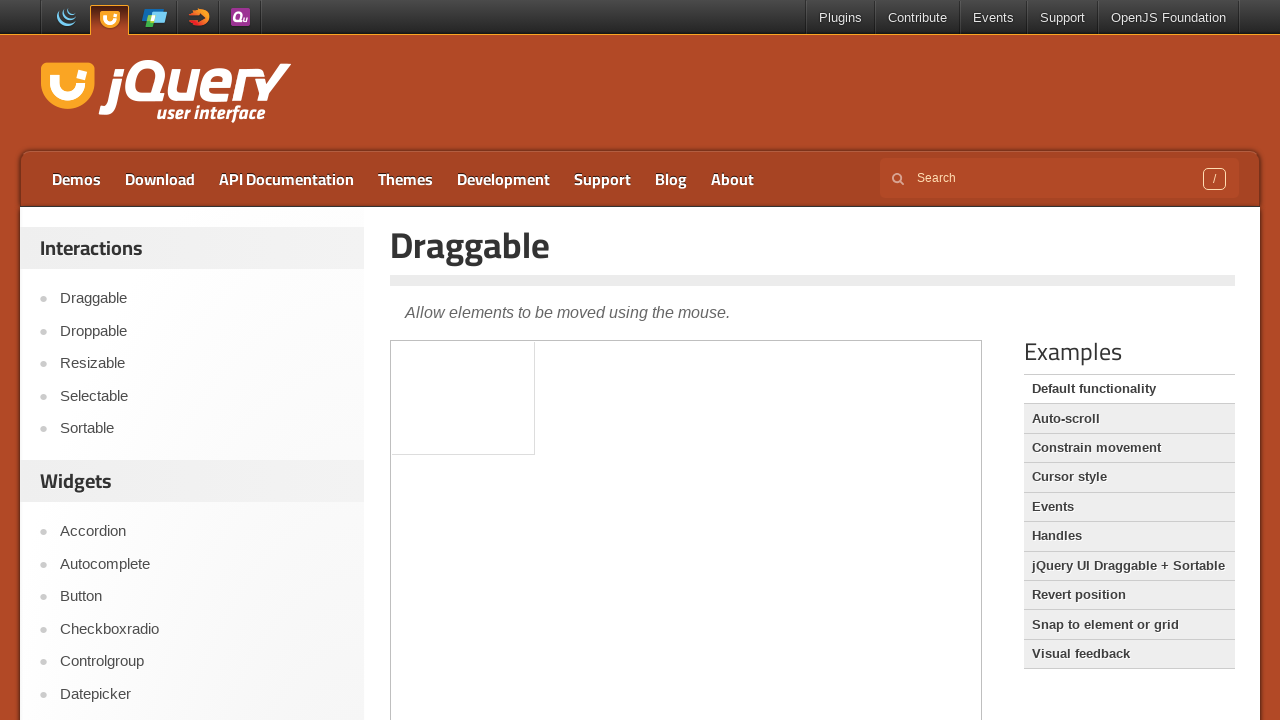

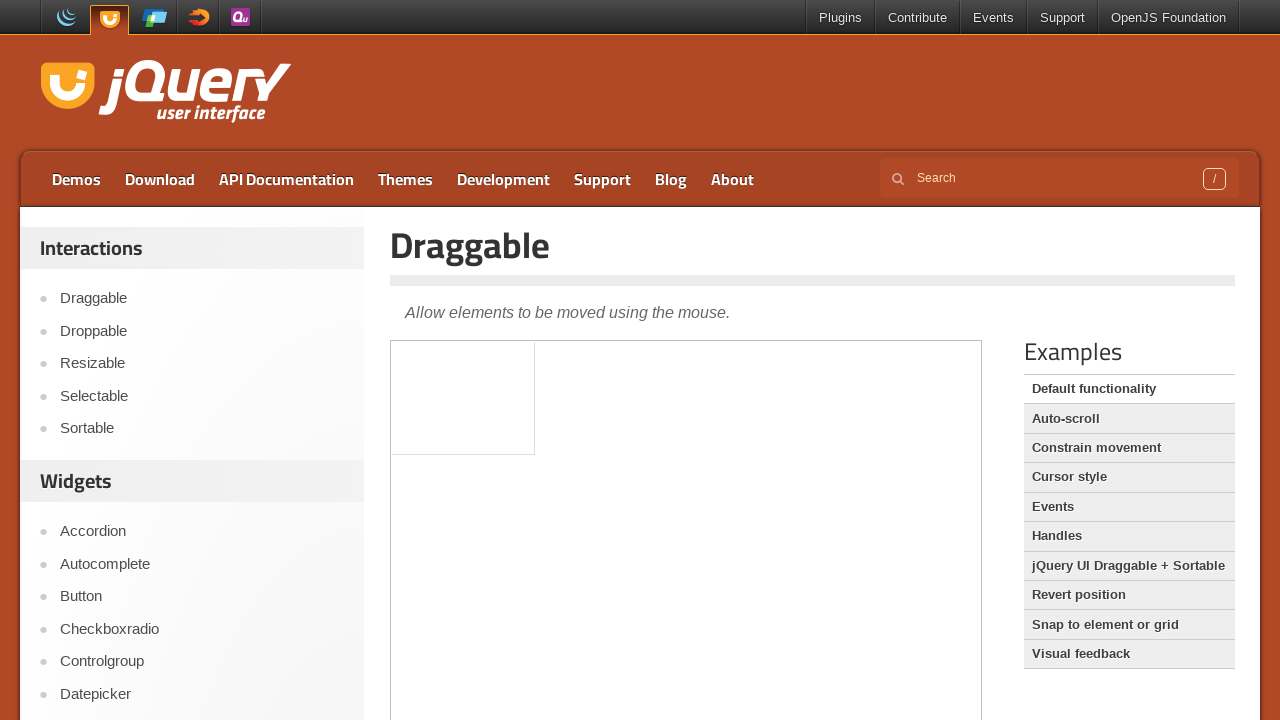